Tests FotMob's search functionality by searching for a football league and clicking on the first search result to navigate to the league page.

Starting URL: https://fotmob.com

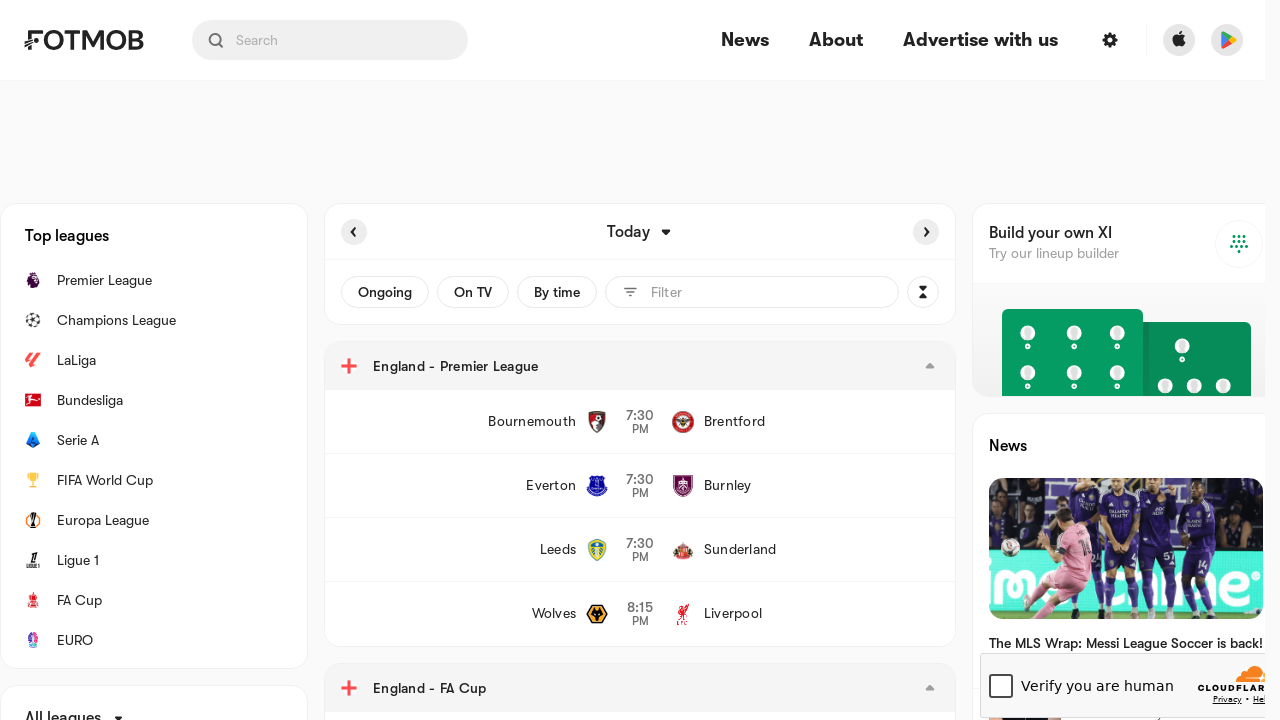

Located search input field on FotMob homepage
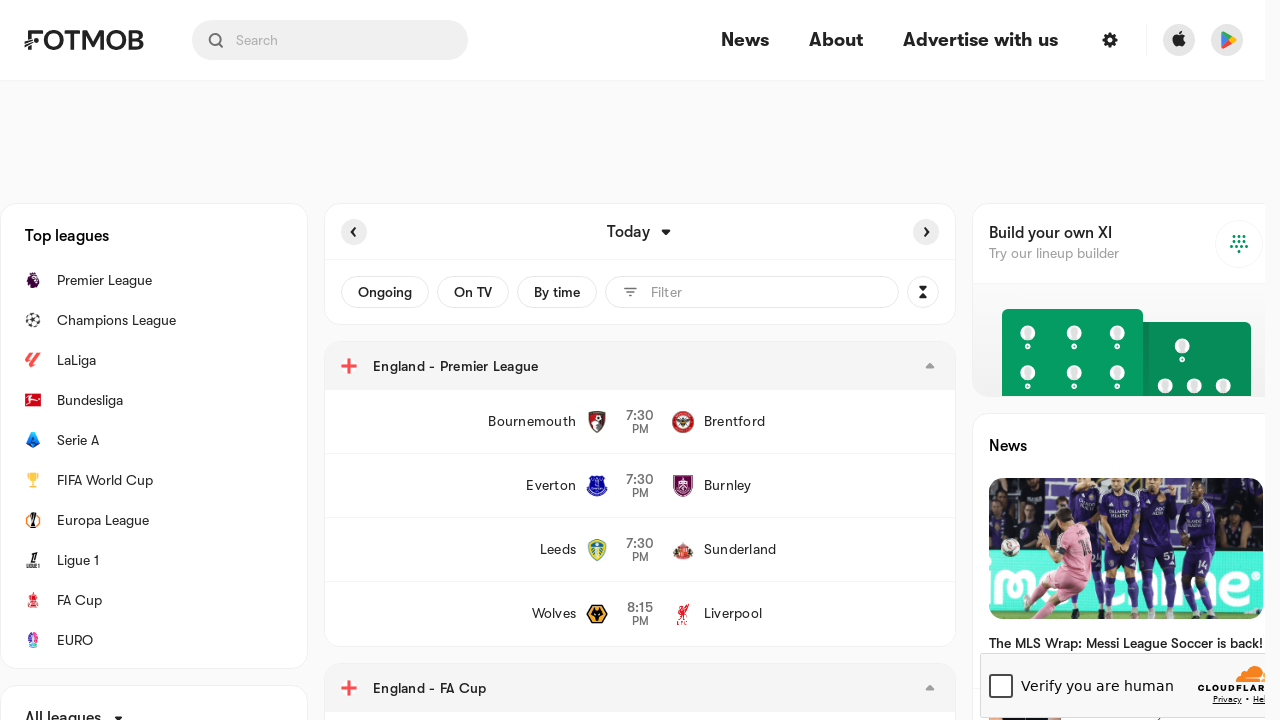

Typed 'premier league' into search field with human-like delays
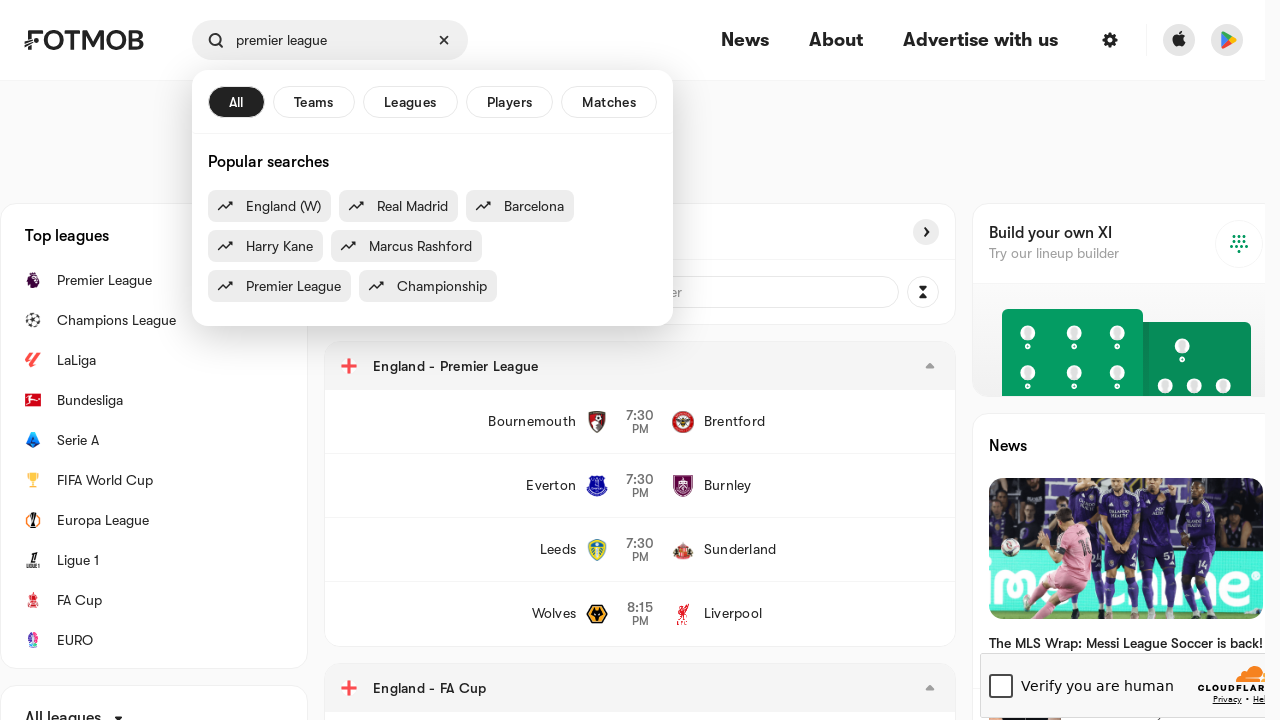

Pressed Enter to submit search query
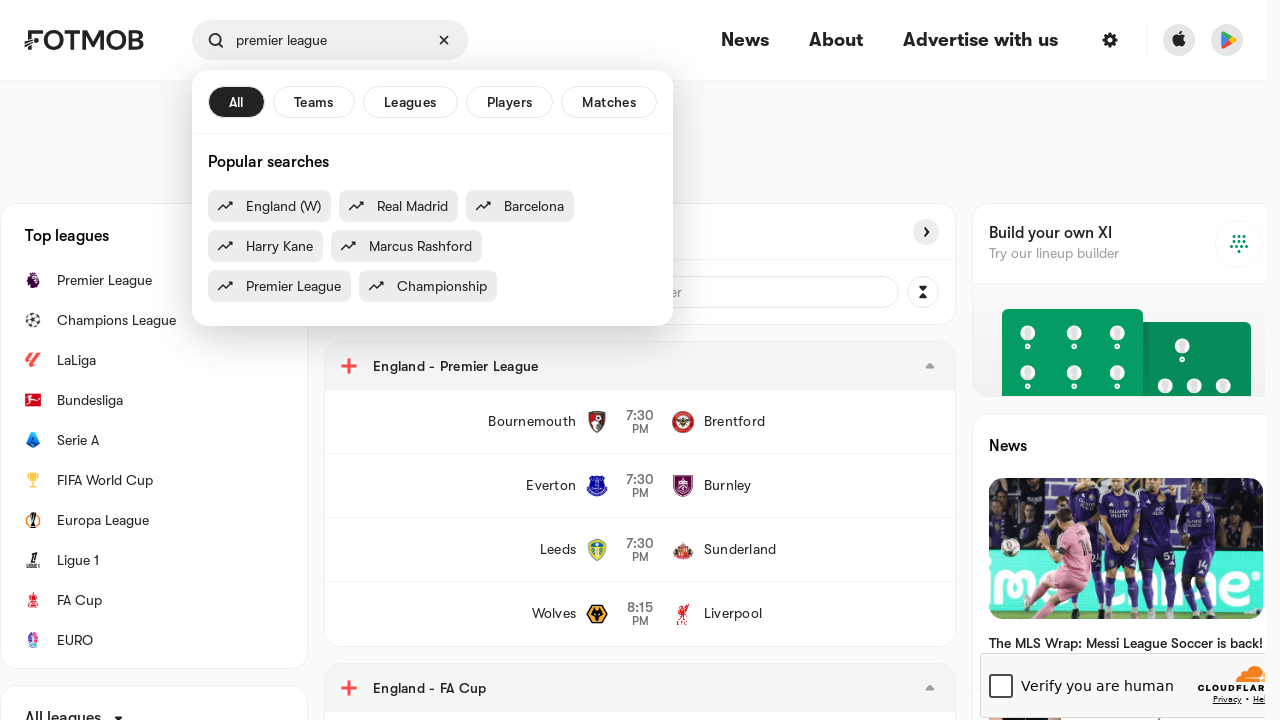

First league search result loaded and located
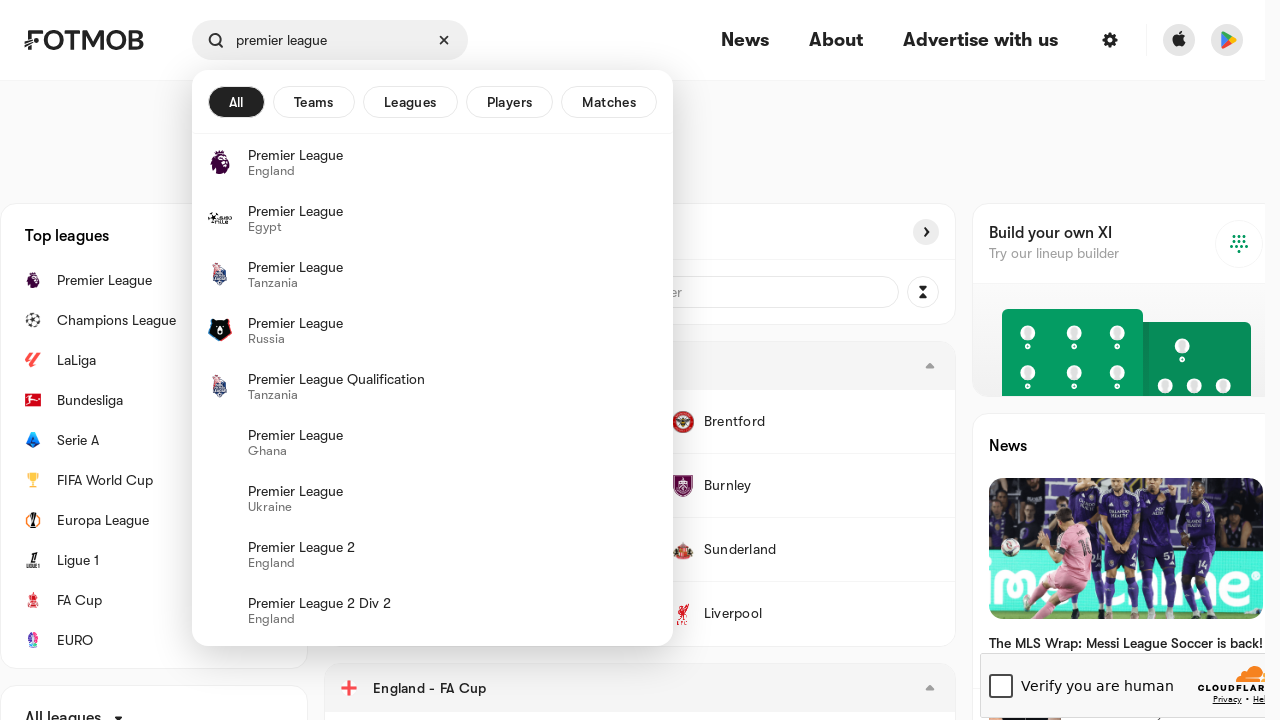

Clicked on first league search result to navigate to league page
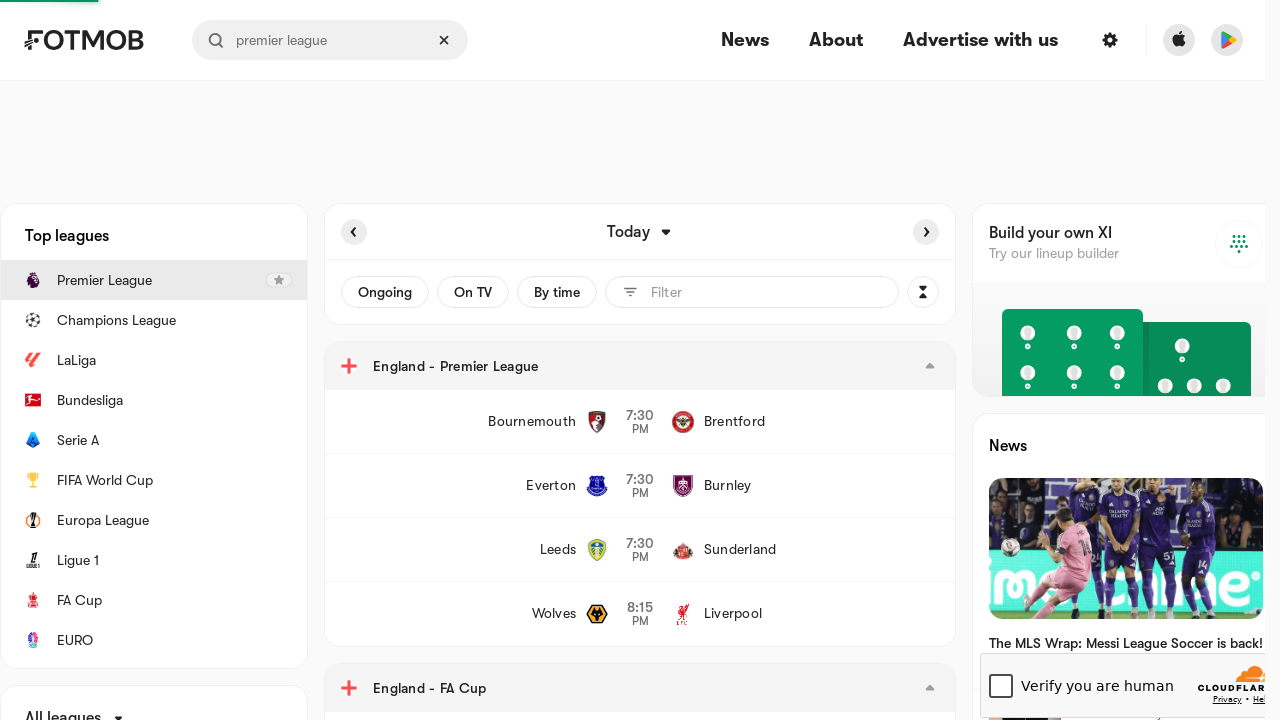

League page DOM content finished loading
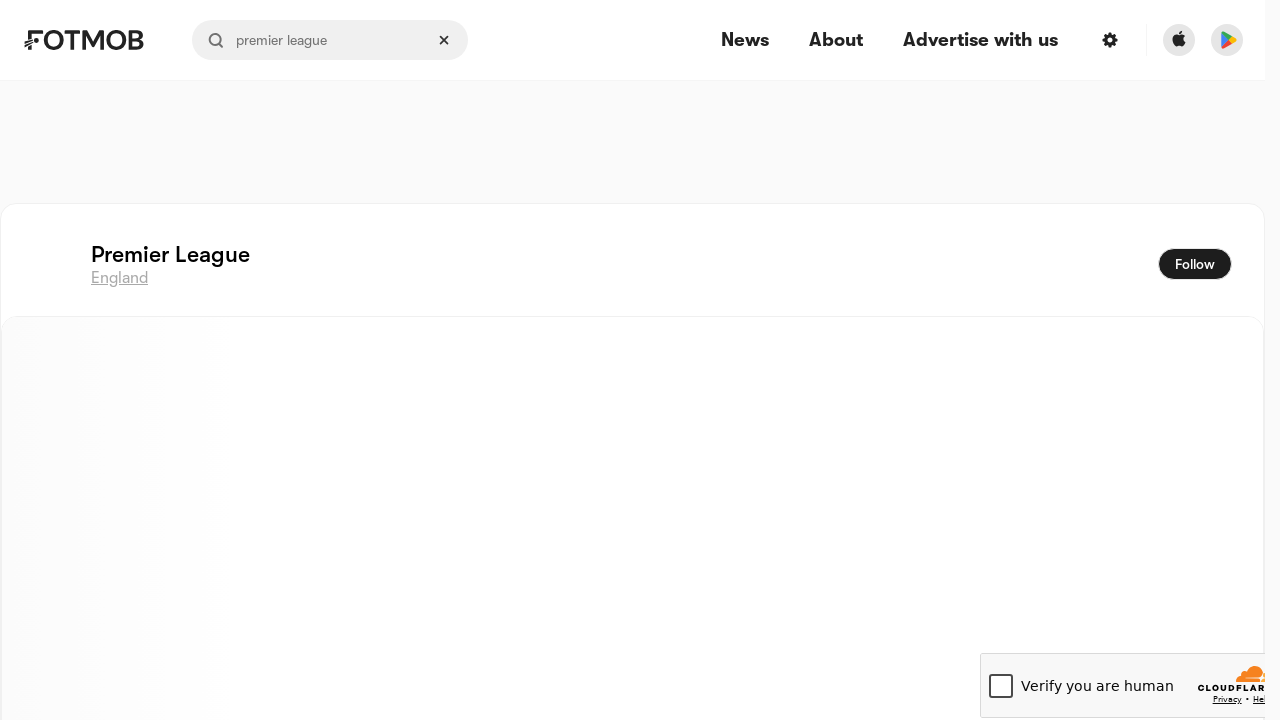

League page main content section fully loaded
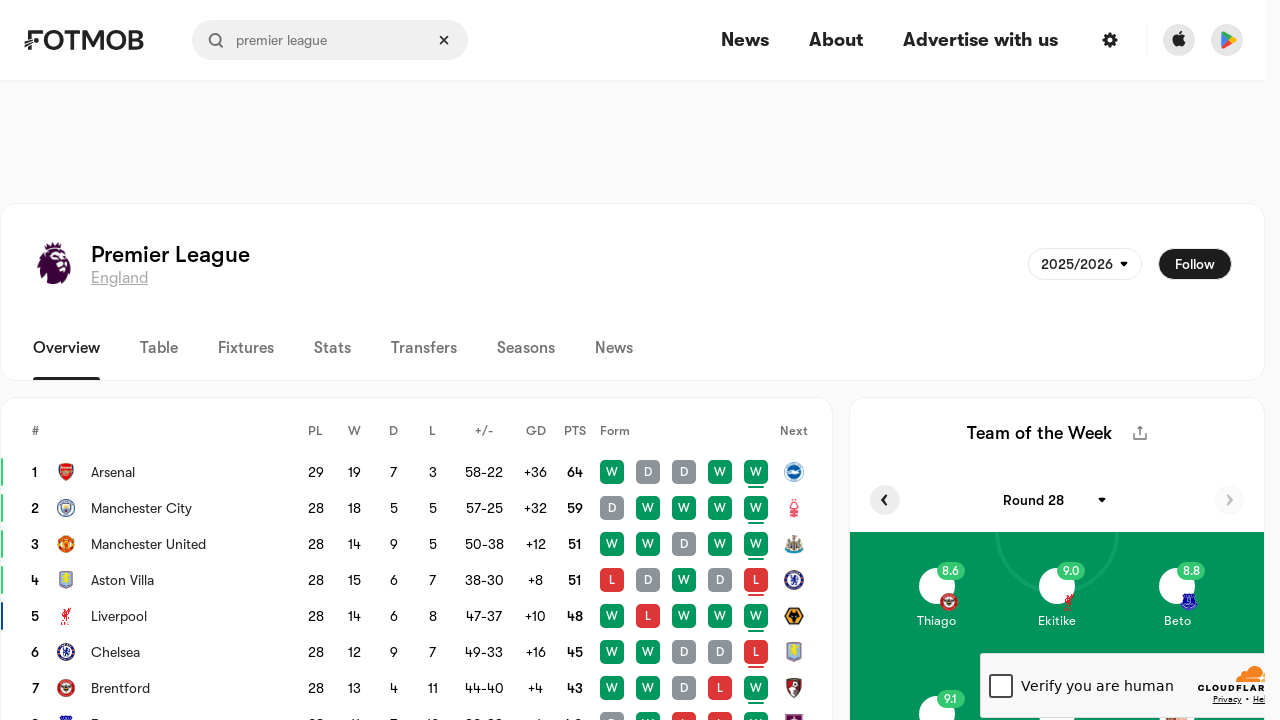

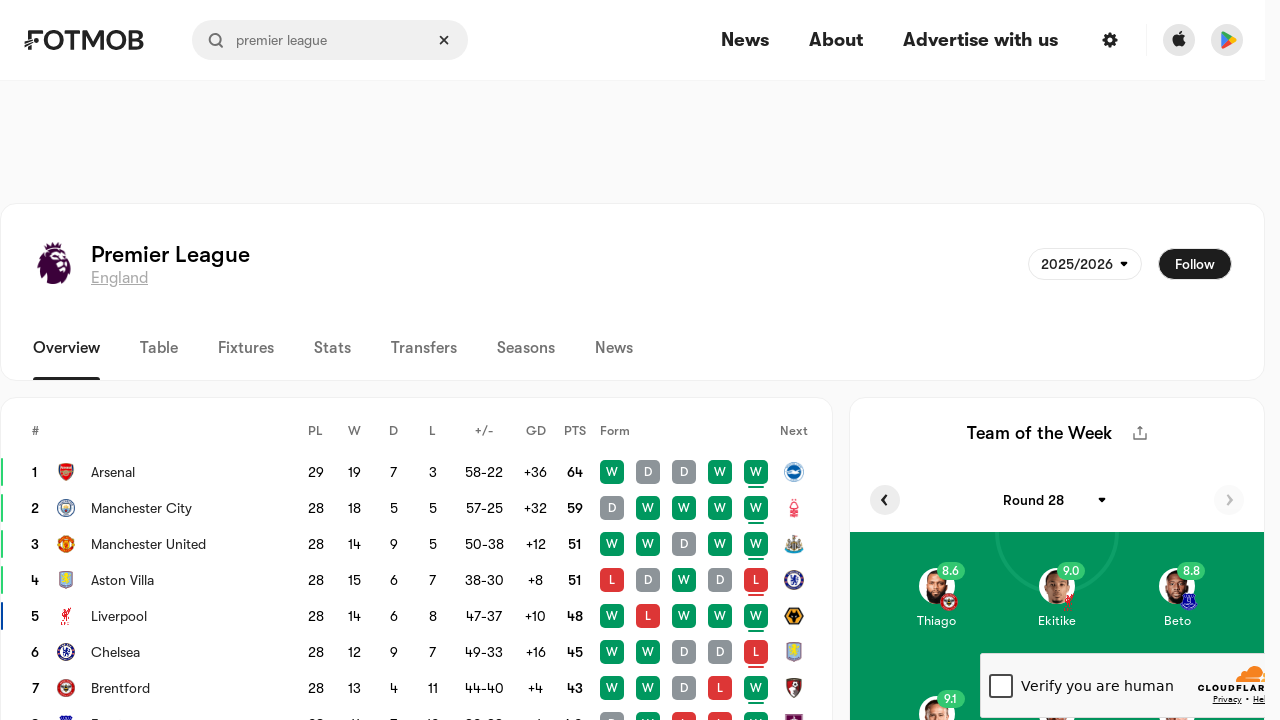